Tests login functionality on SauceDemo website by entering username and password, then verifying successful login by checking the URL

Starting URL: https://www.saucedemo.com/

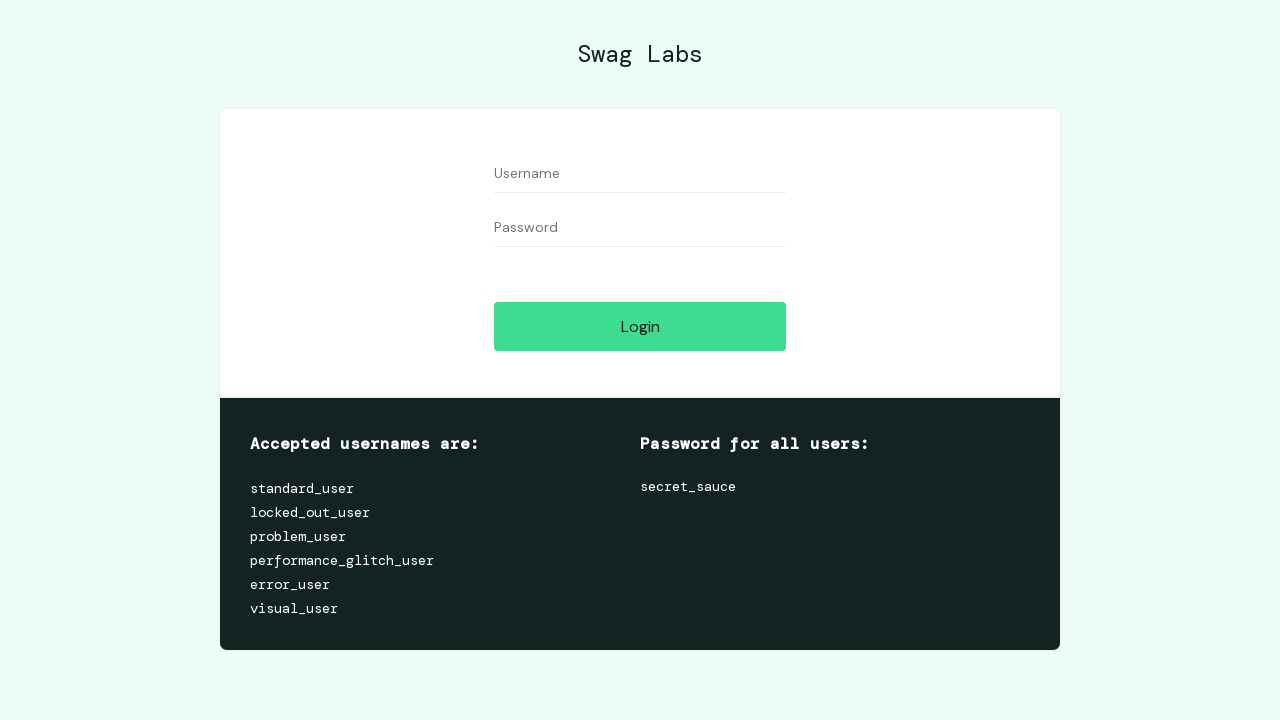

Filled username field with 'standard_user' on #user-name
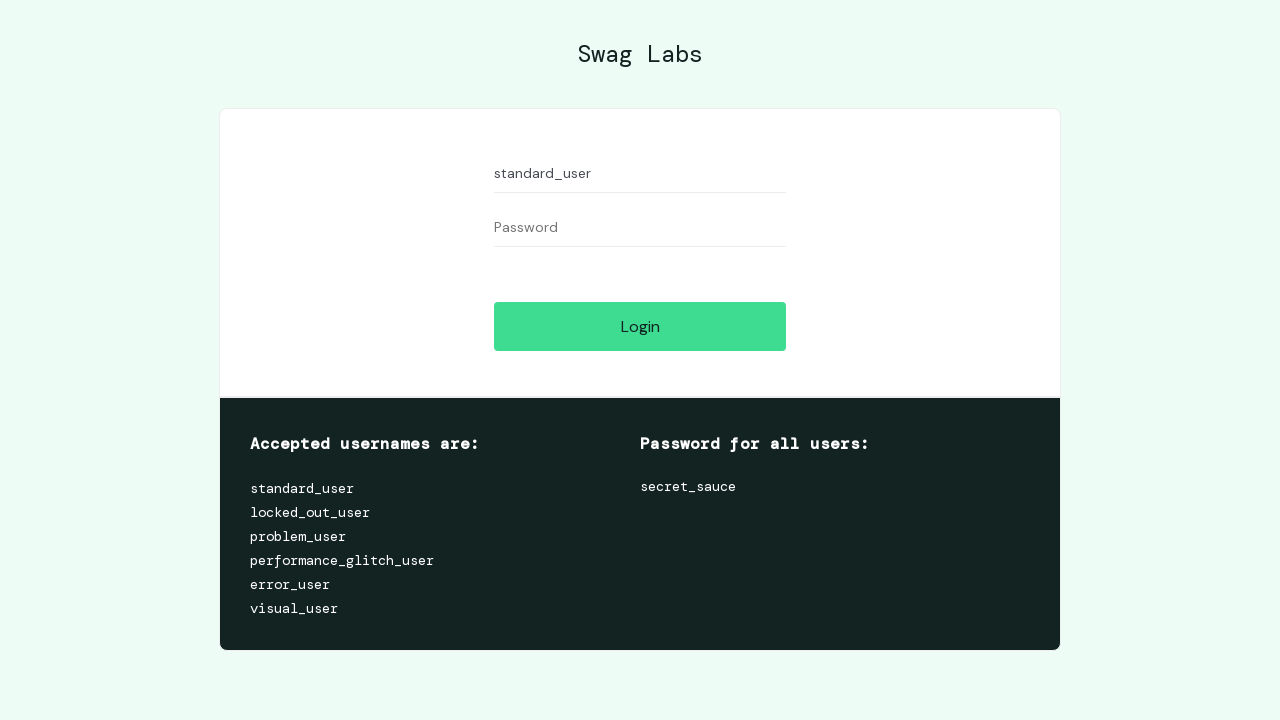

Filled password field with 'secret_sauce' on #password
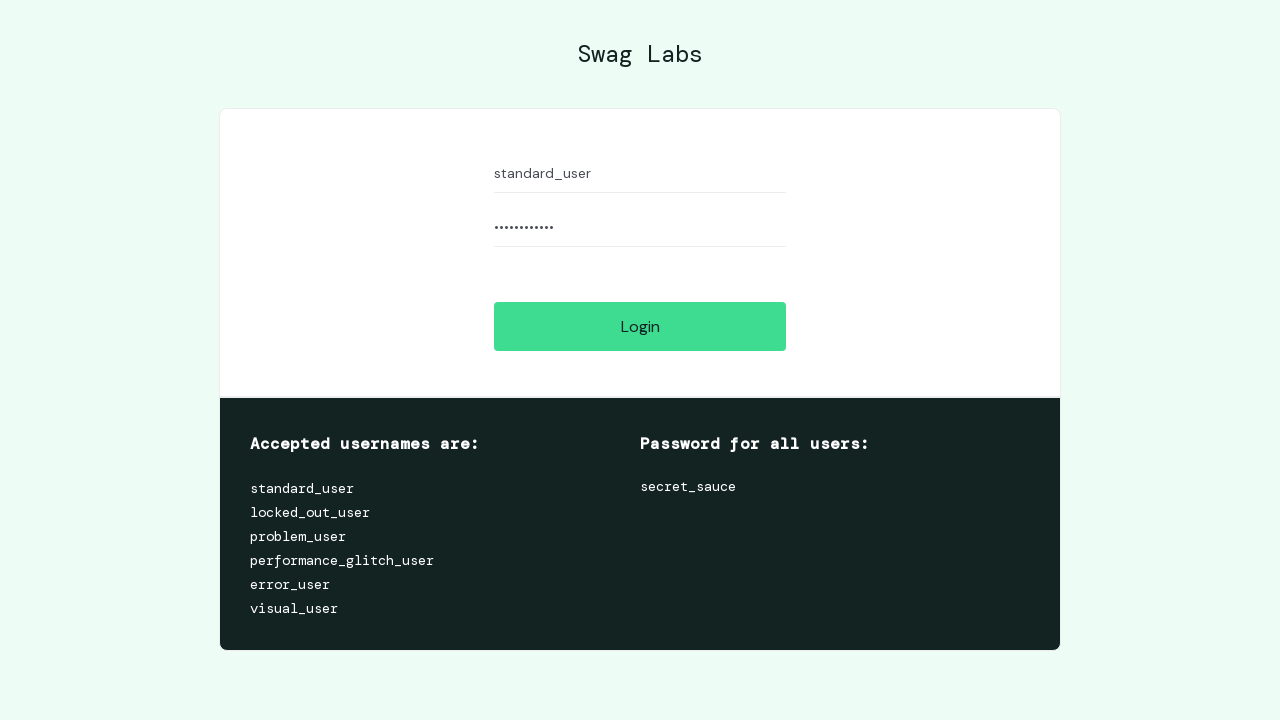

Clicked login button at (640, 326) on #login-button
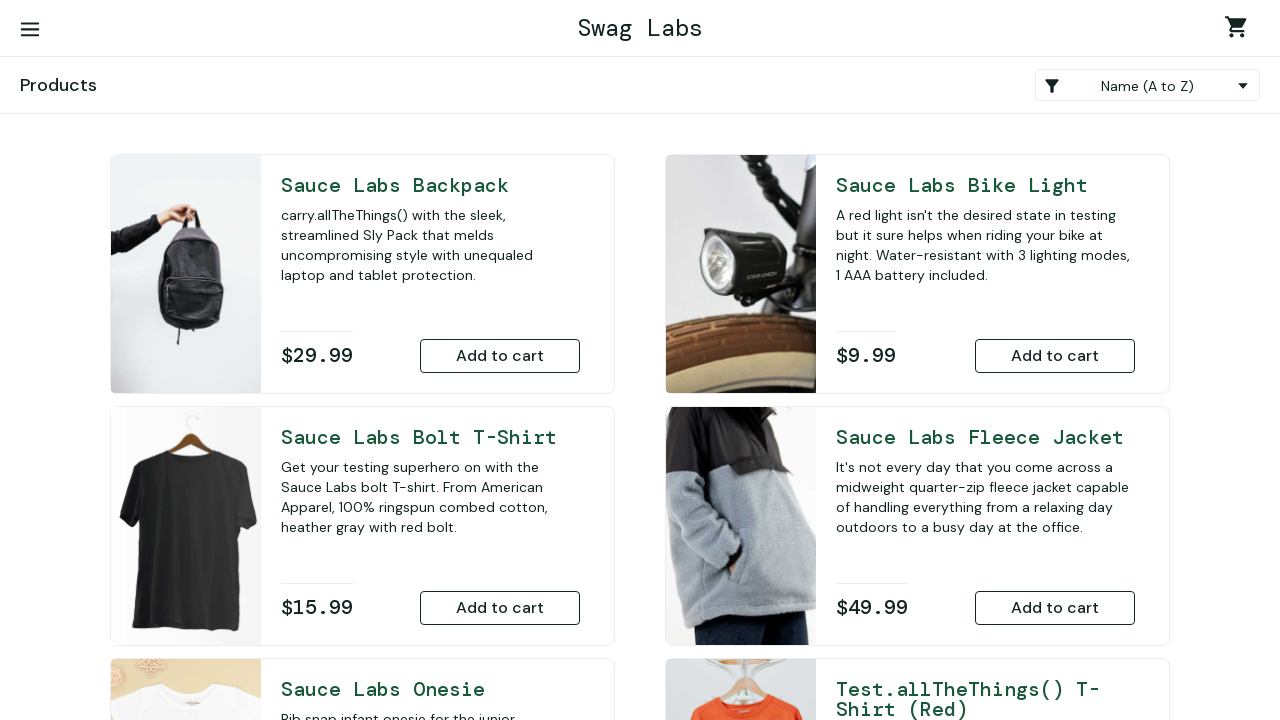

Retrieved current URL to verify login
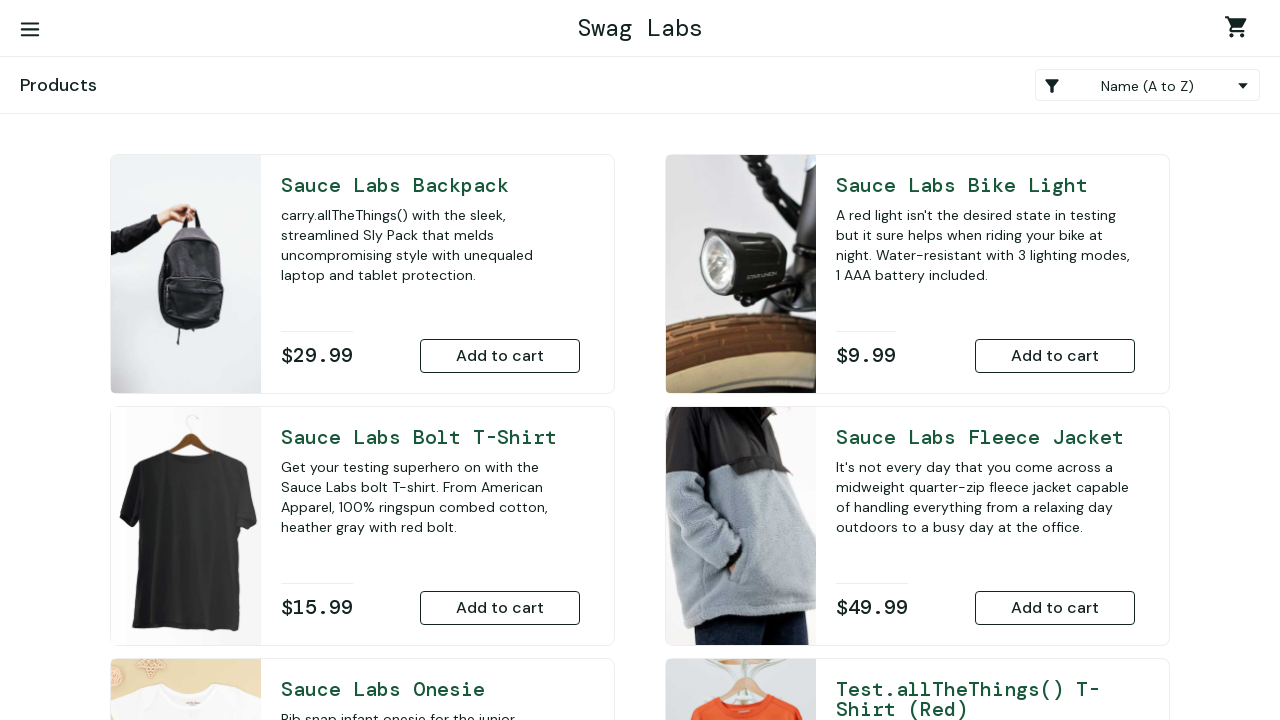

Login verified successful - URL matches inventory page
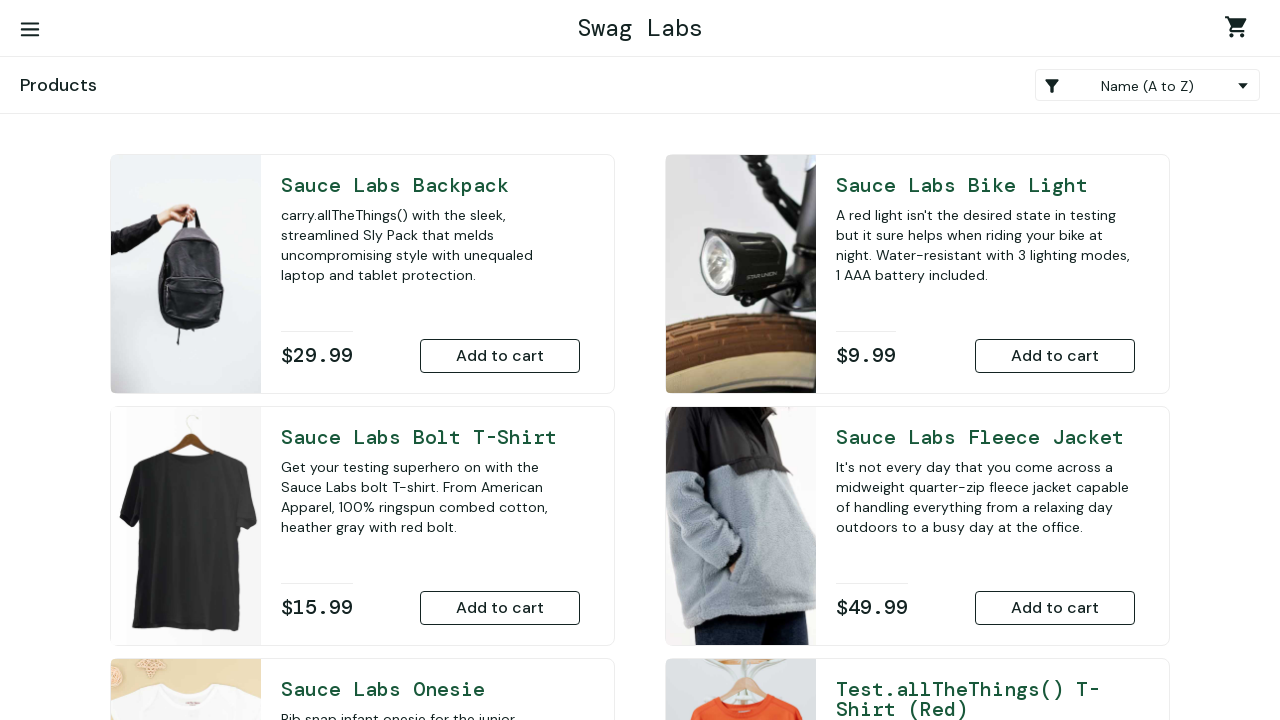

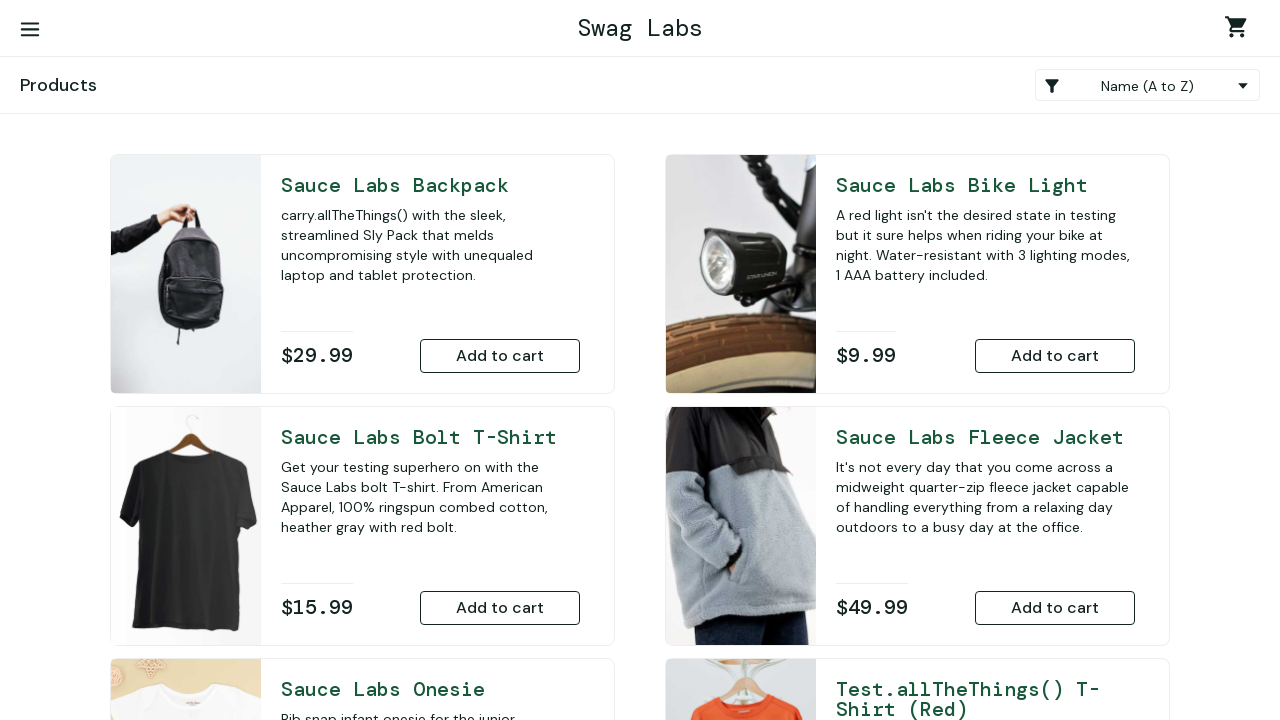